Navigates to a shifting content example page and counts the number of menu items displayed

Starting URL: https://the-internet.herokuapp.com/

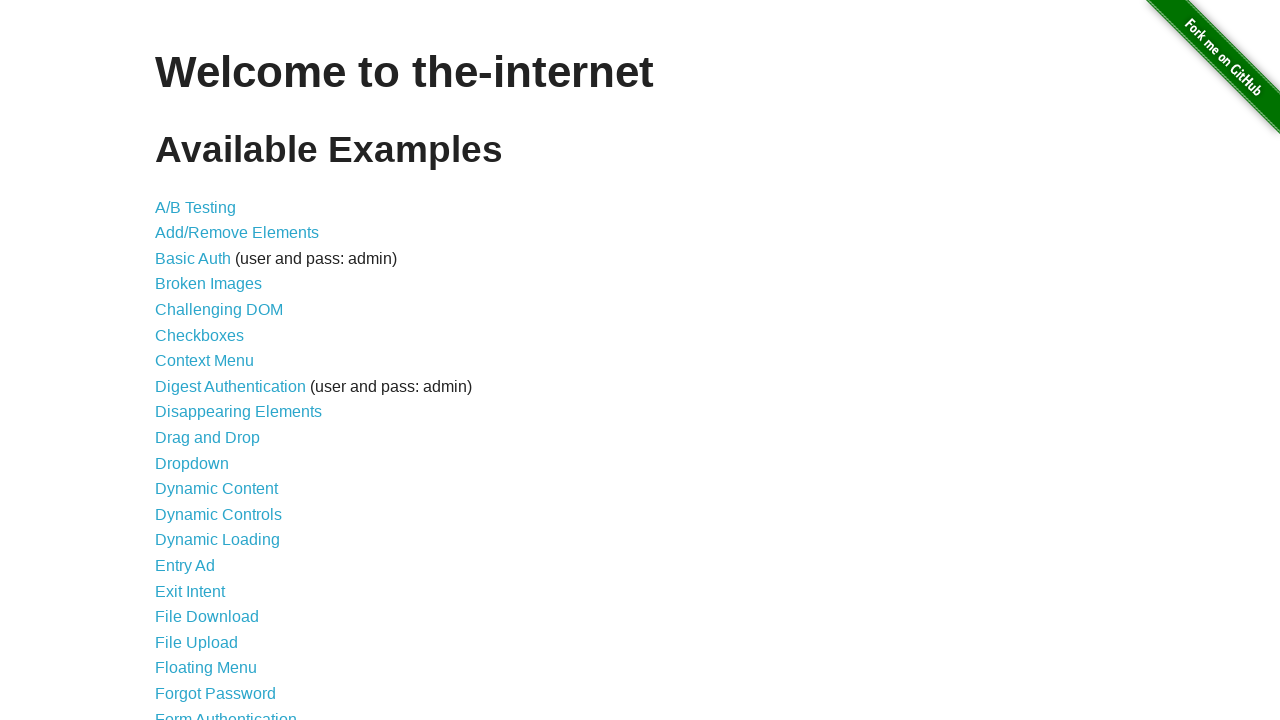

Clicked on 'Shifting Content' link at (212, 523) on text=Shifting Content
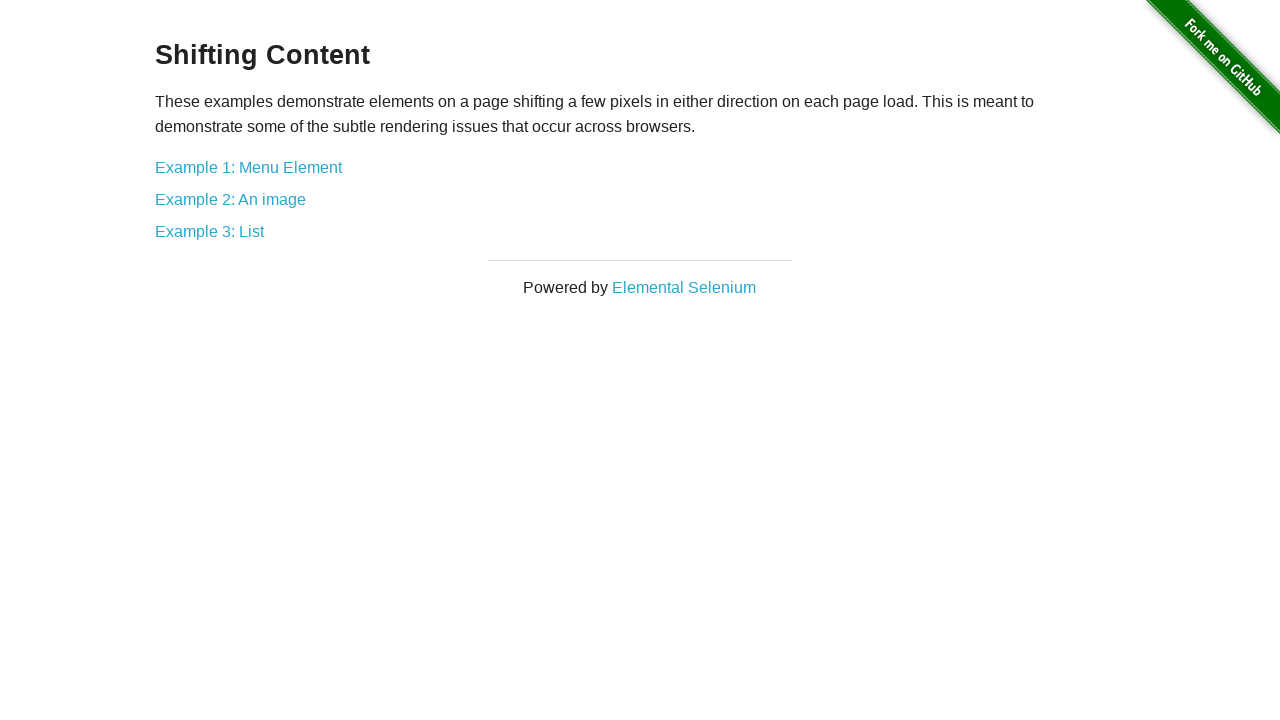

Clicked on 'Example 1: Menu Element' link at (248, 167) on text=Example 1: Menu Element
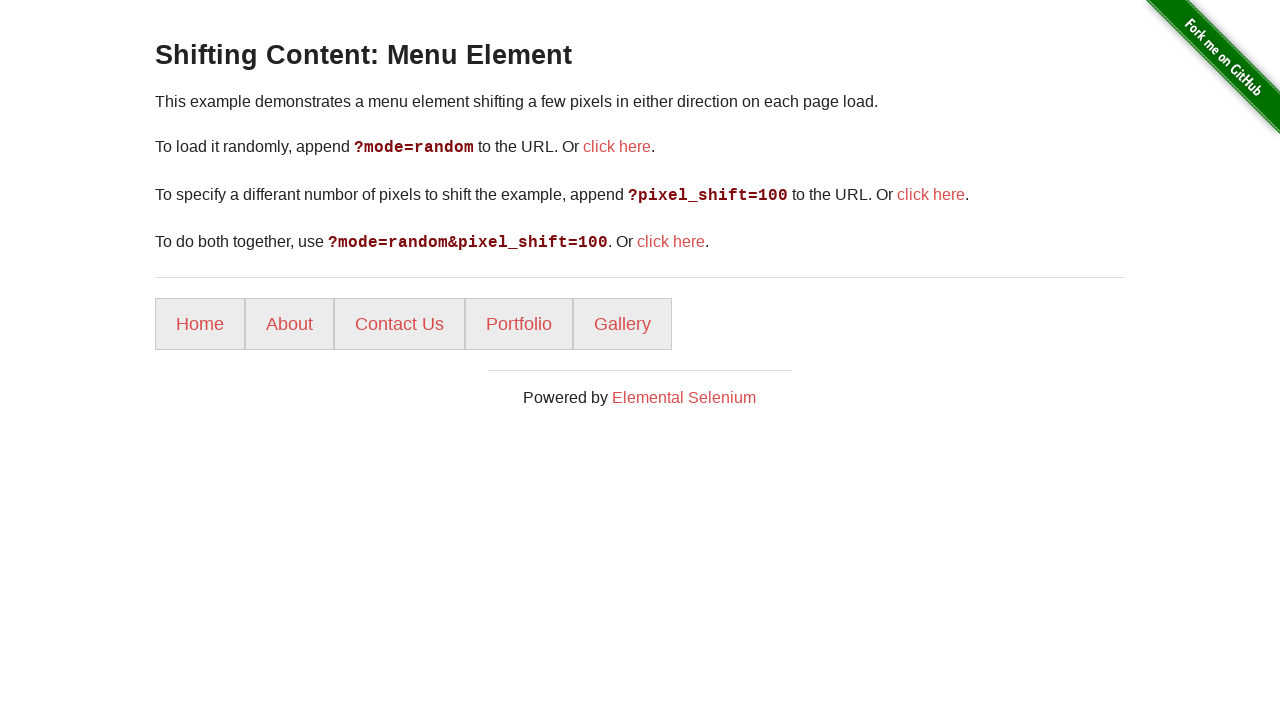

Menu items loaded and selector 'li' is present
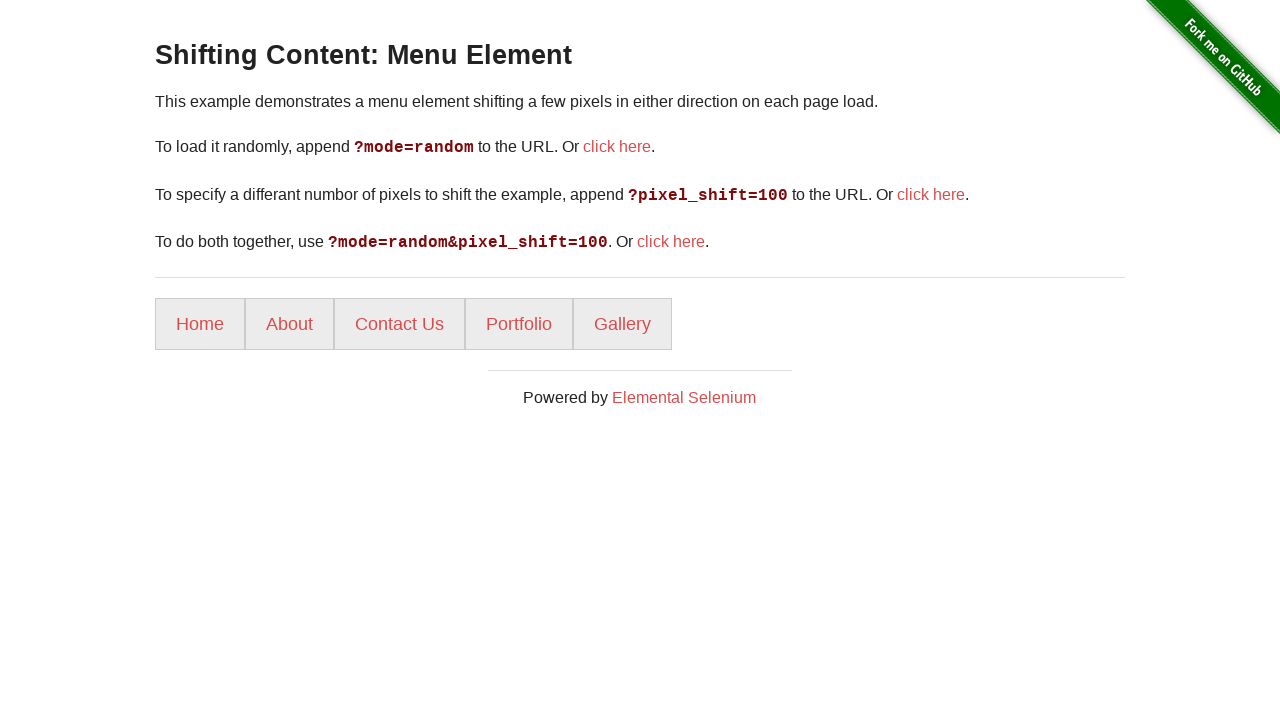

Retrieved all menu items - count: 5
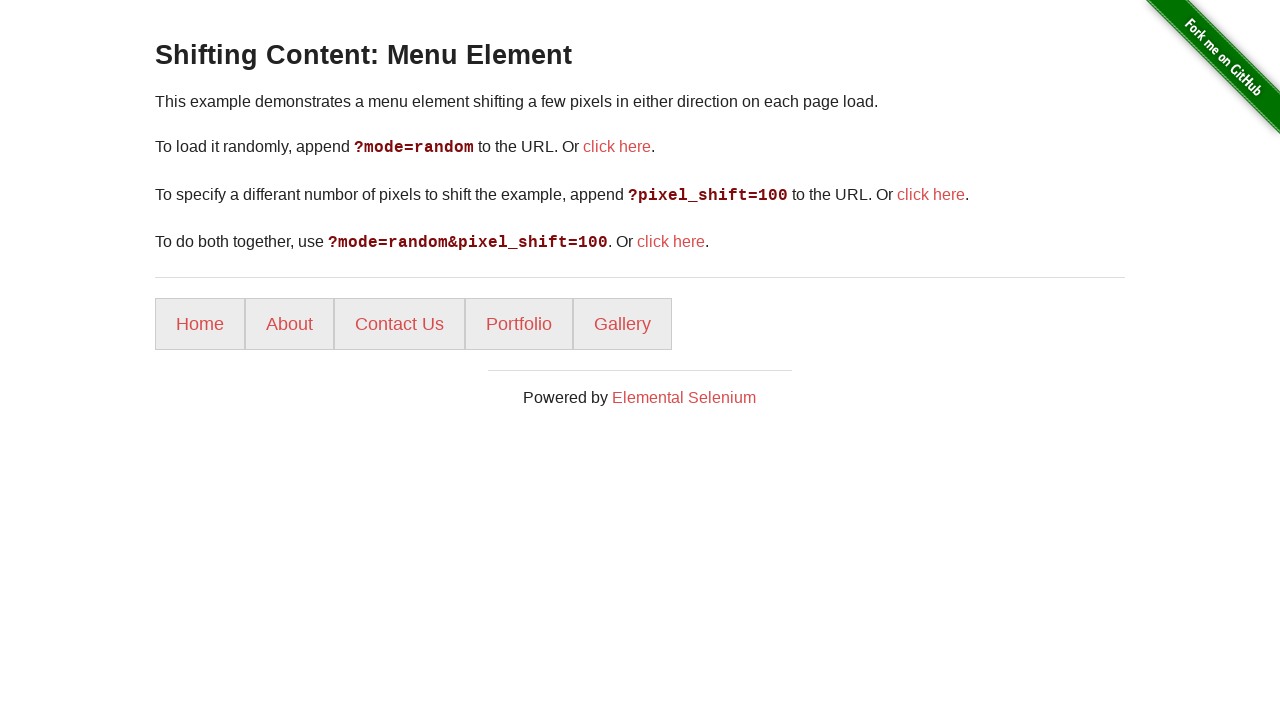

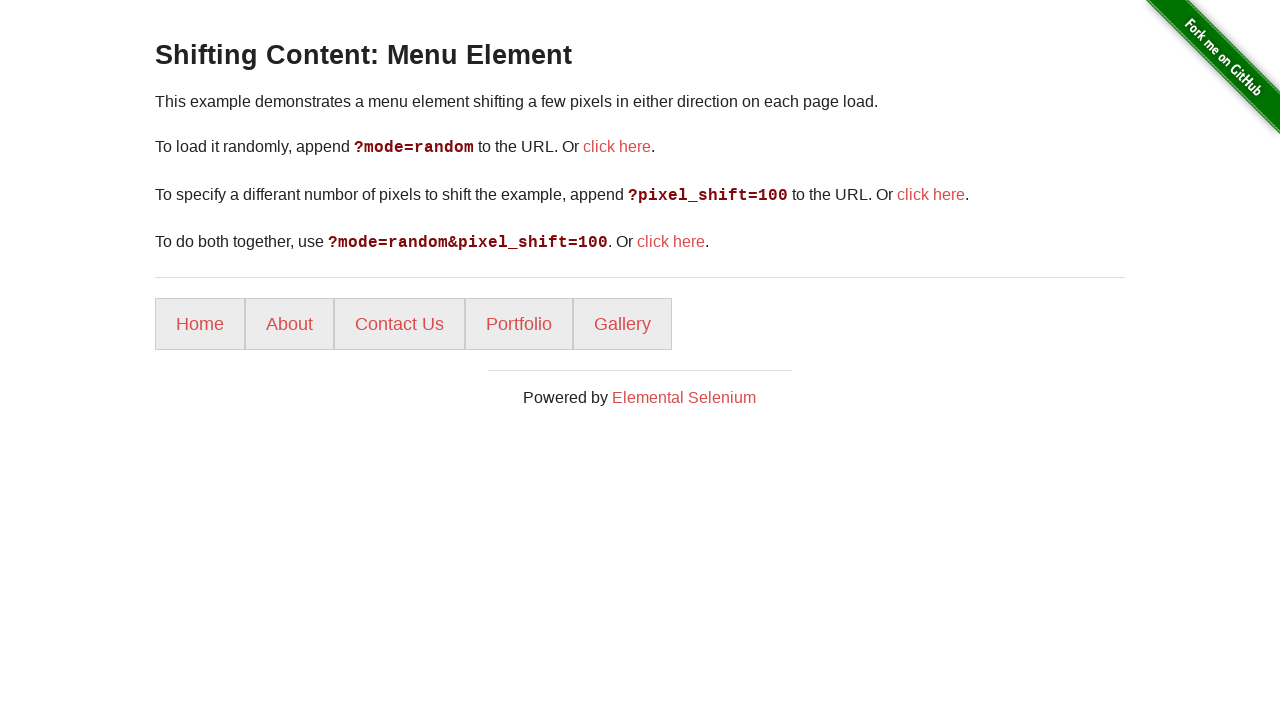